Demonstrates browser automation on W3Schools by interacting with an iframe containing an alert button, handling the JavaScript alert, then navigating to the W3Schools homepage and scrolling to click a certification button.

Starting URL: https://www.w3schools.com/jsref/tryit.asp?filename=tryjsref_alert

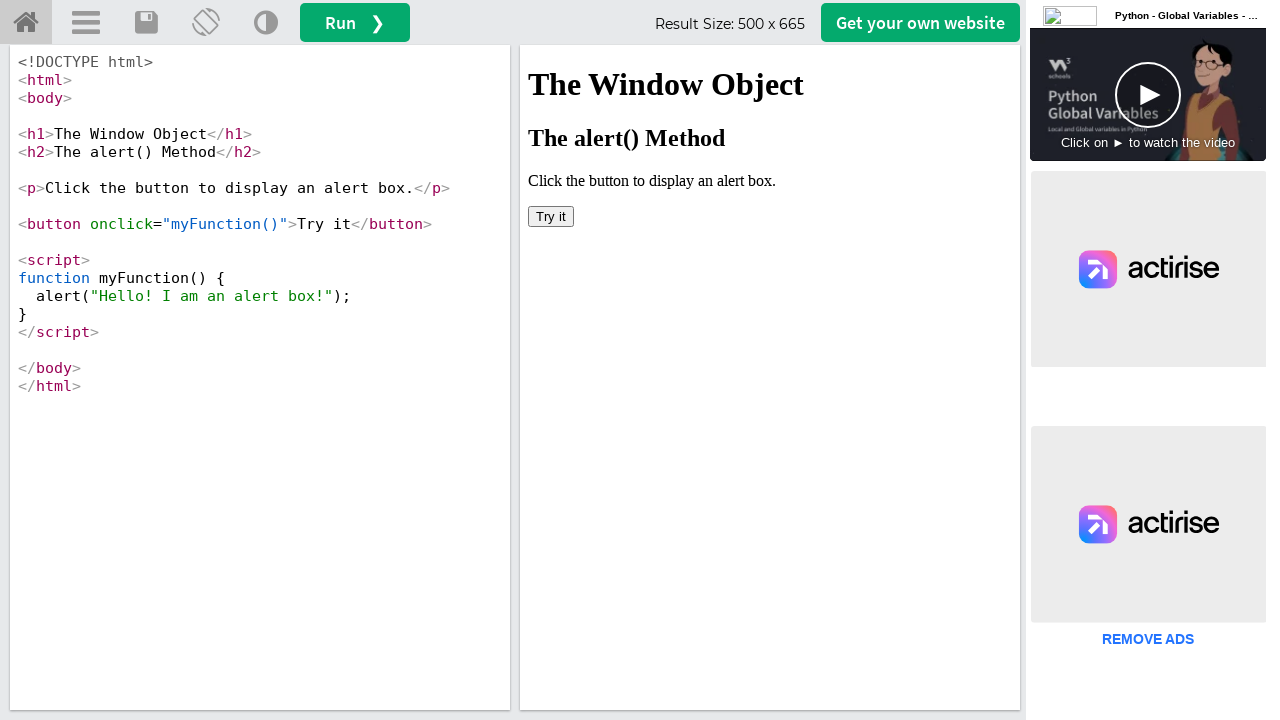

Retrieved page title from W3Schools tryit page
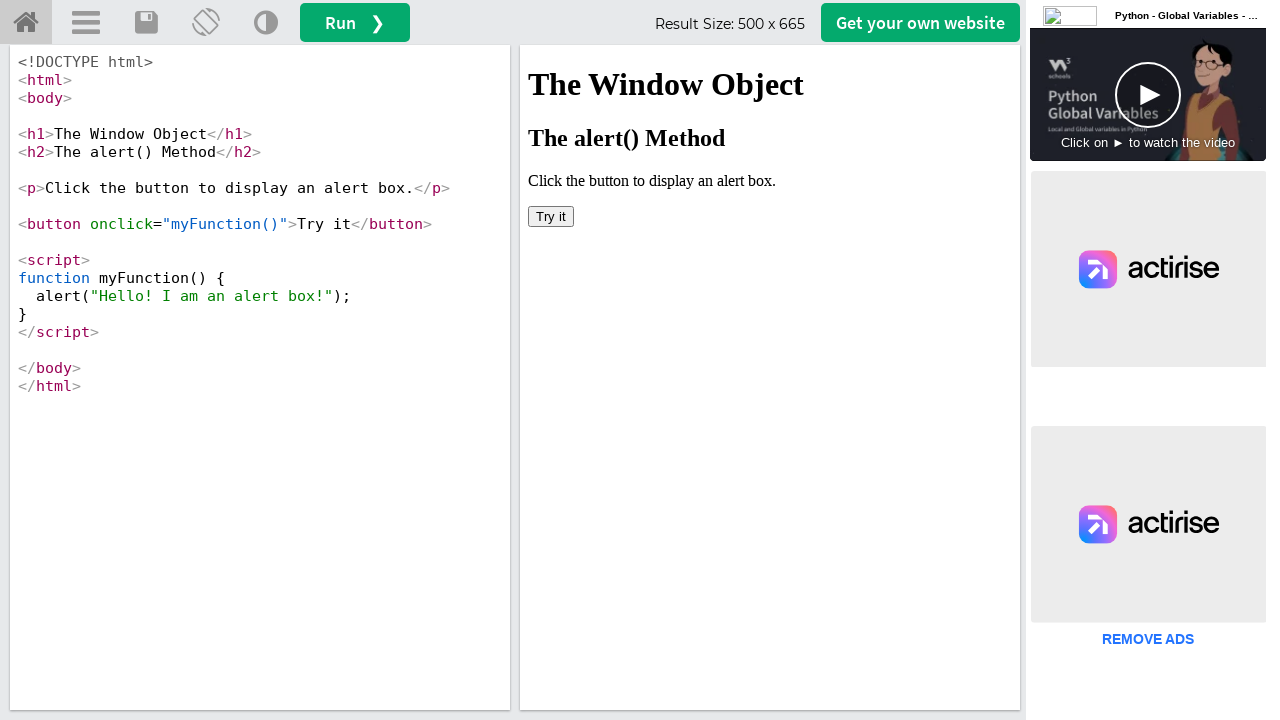

Located iframe containing the alert button
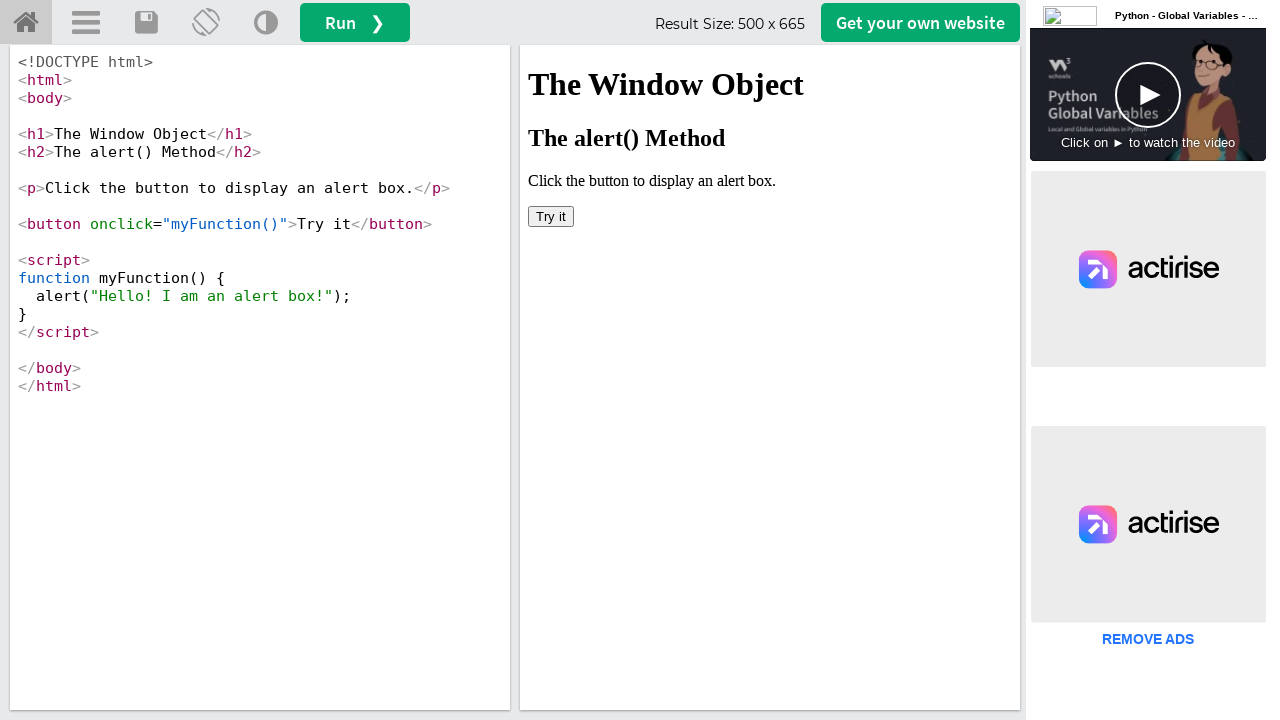

Set up dialog handler to accept JavaScript alerts
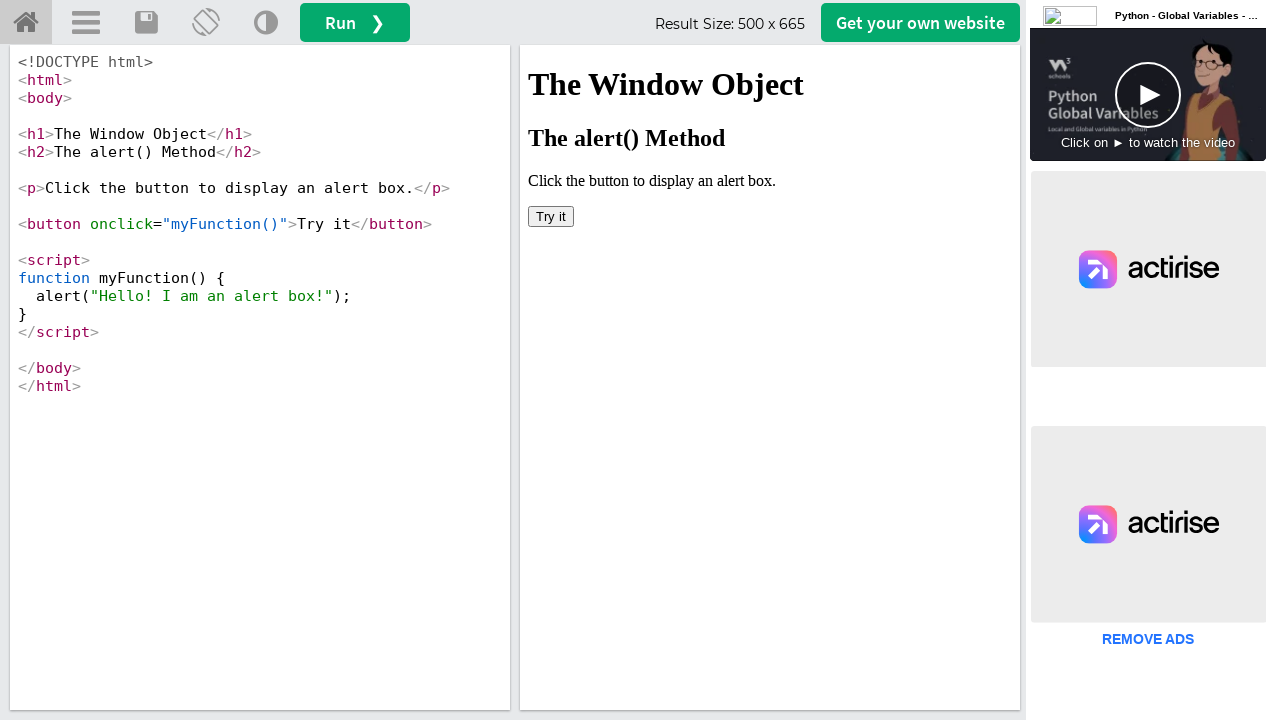

Clicked button inside iframe, triggering JavaScript alert at (551, 216) on #iframeResult >> internal:control=enter-frame >> button
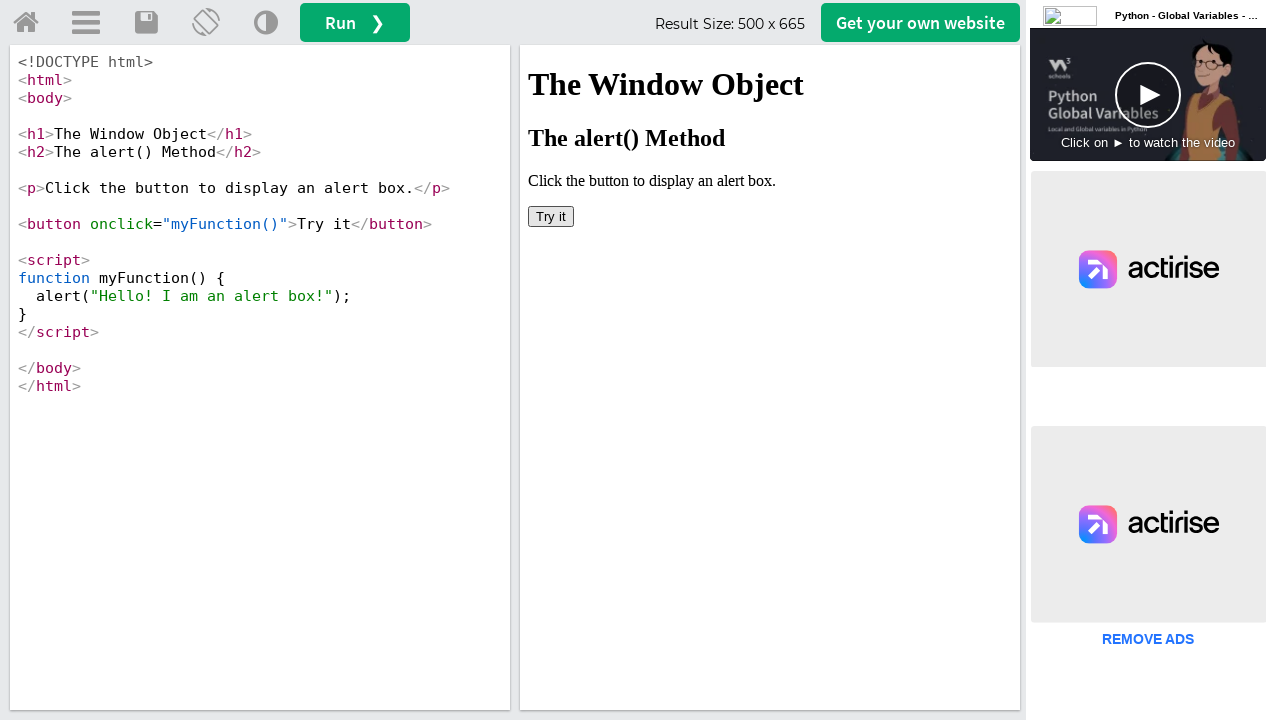

Waited 1000ms for alert interaction to complete
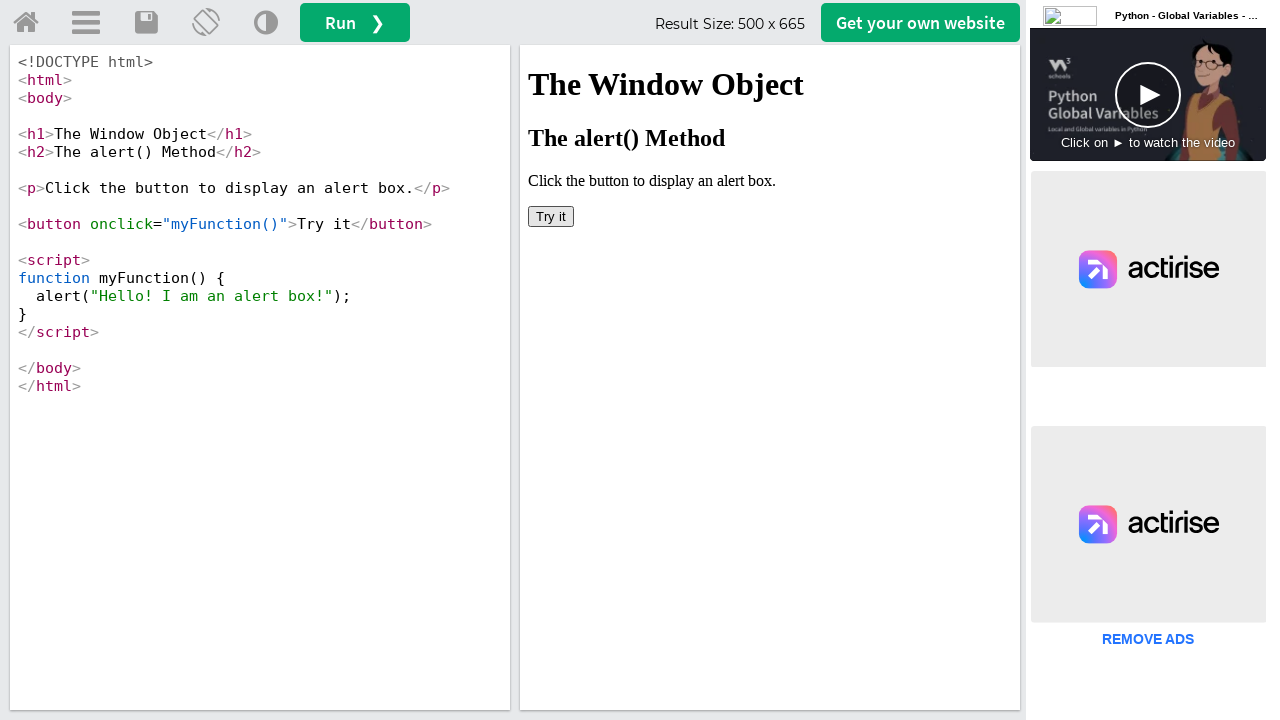

Highlighted button with red border using JavaScript
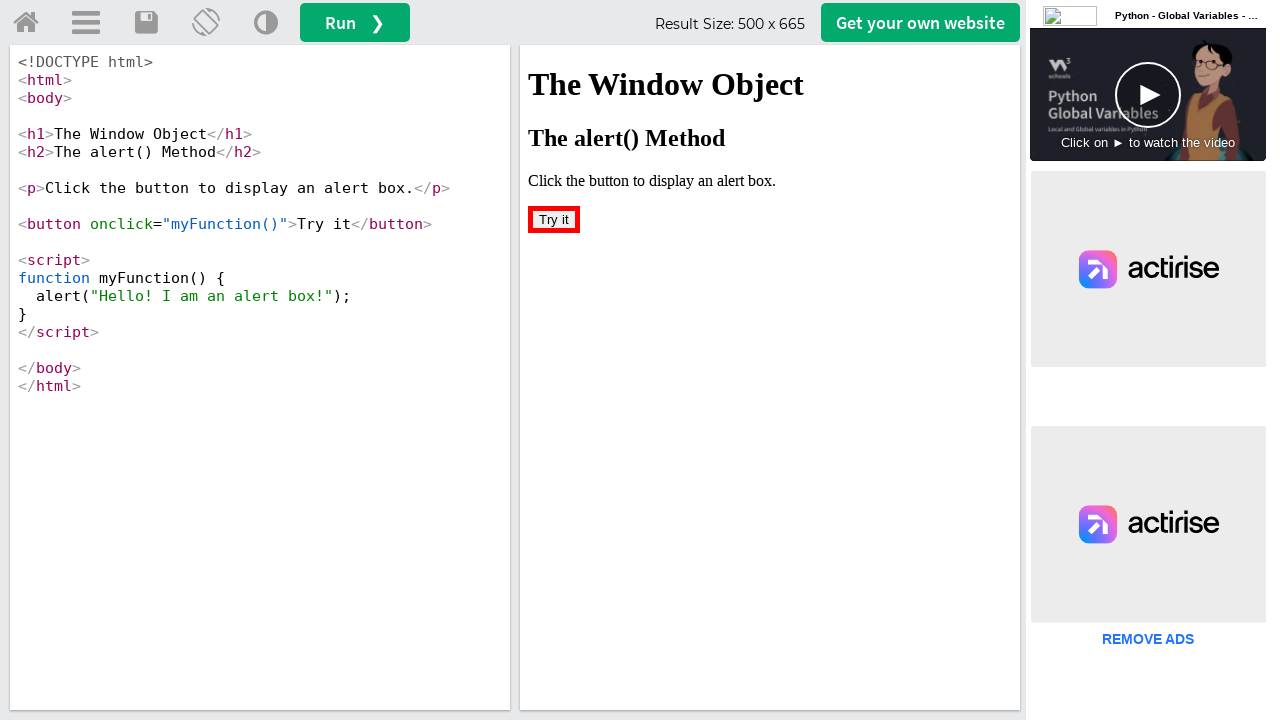

Navigated to W3Schools homepage
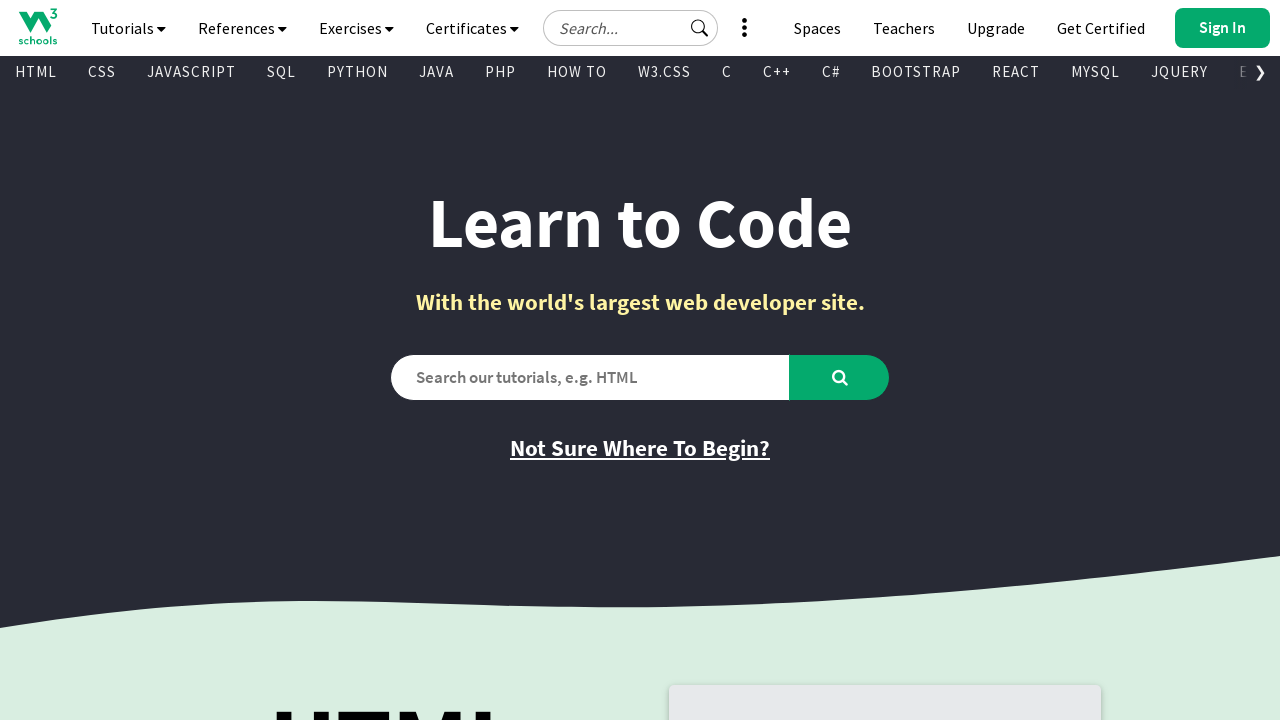

Located certification button on homepage
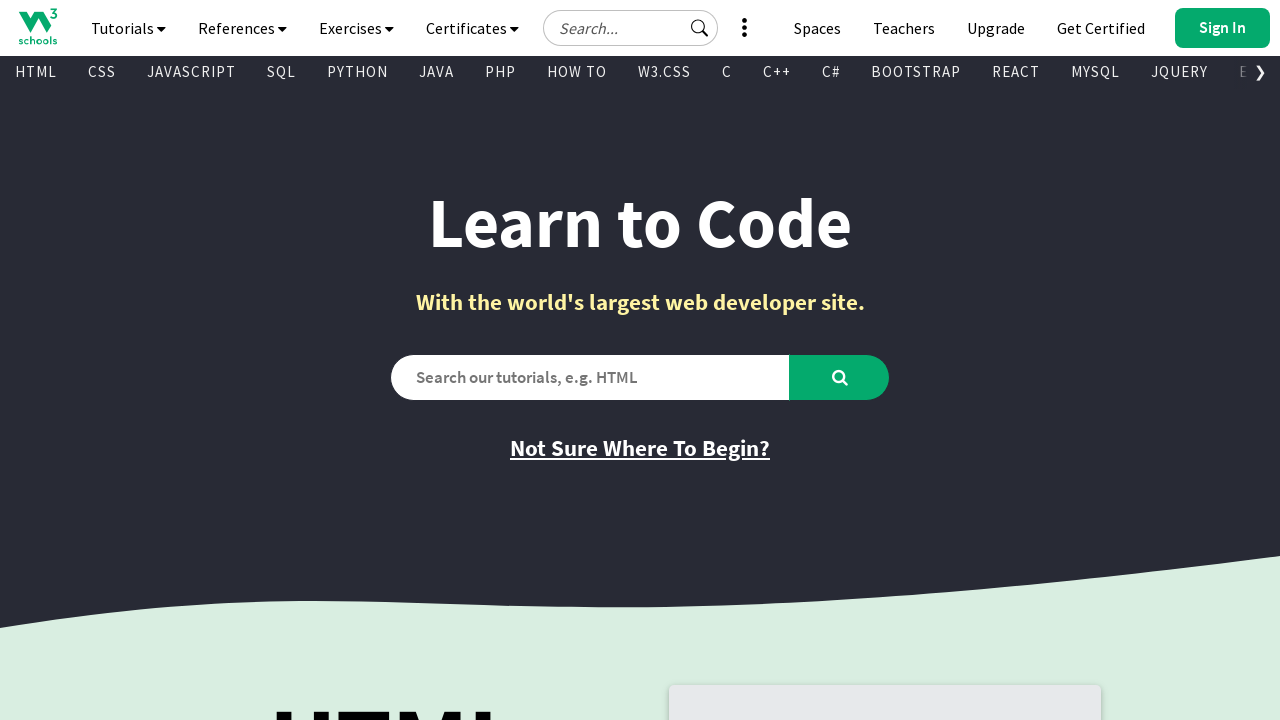

Scrolled to certification button
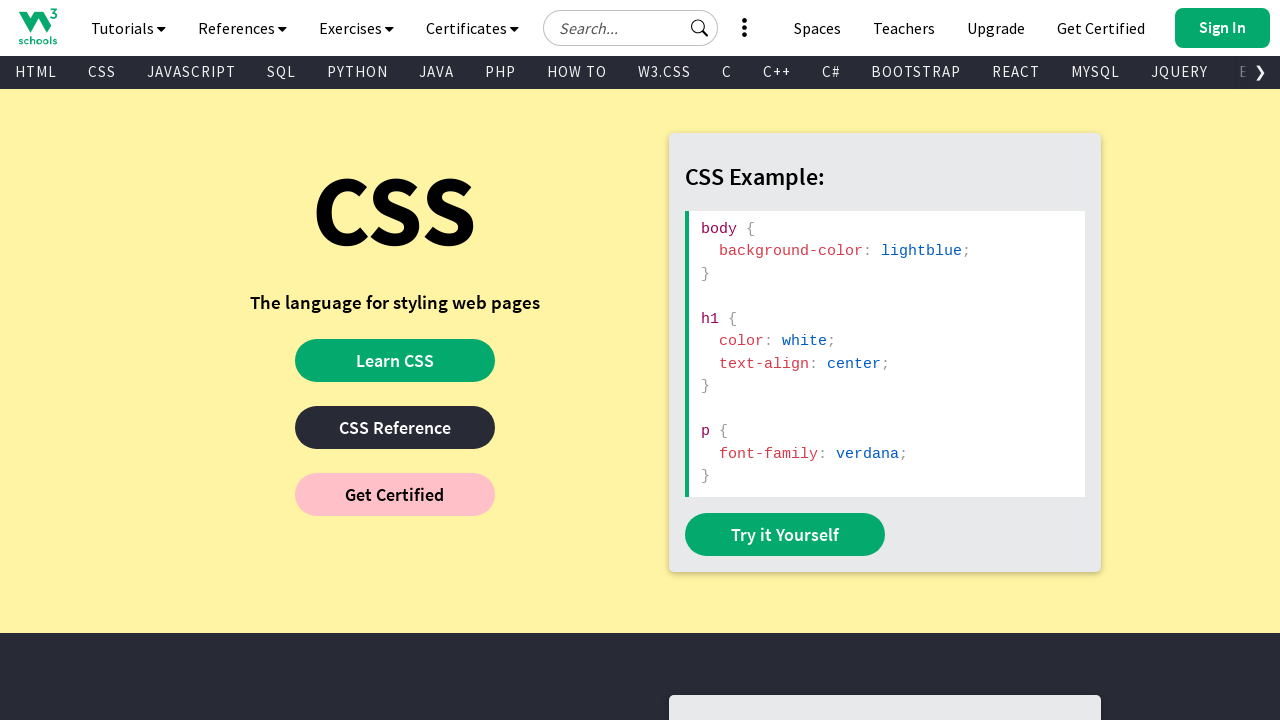

Clicked certification button at (395, 360) on a.w3-button.w3-block.tut-button >> nth=0
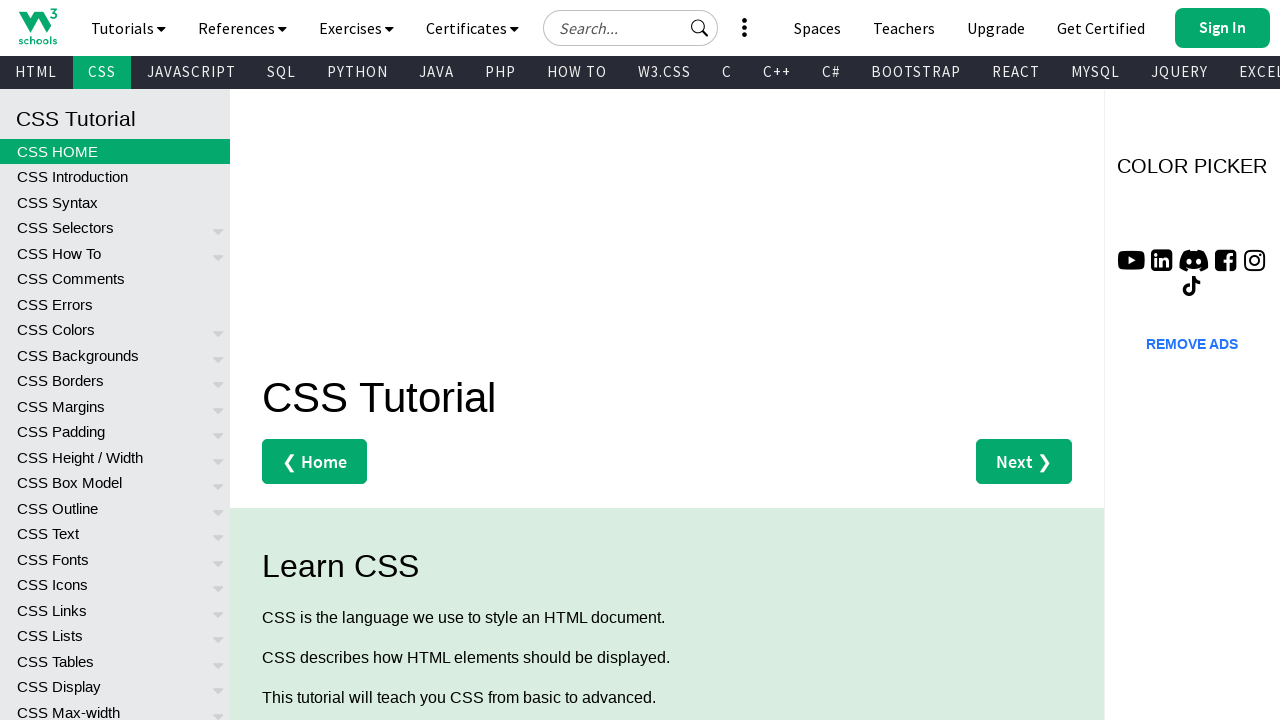

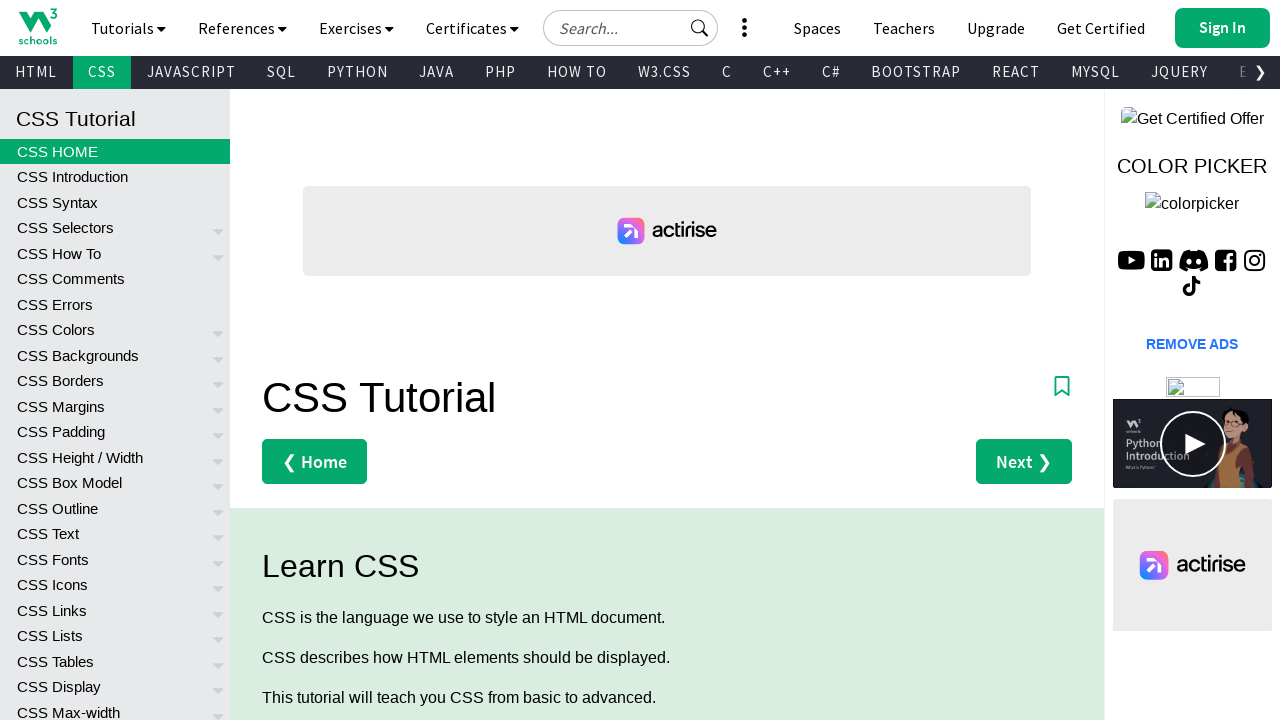